Tests keyboard events by clicking on a source text area, performing Ctrl+A and Ctrl+C to copy content, then clicking on a destination text area and performing Ctrl+A and Ctrl+V to paste the content.

Starting URL: https://extendsclass.com/text-compare.html

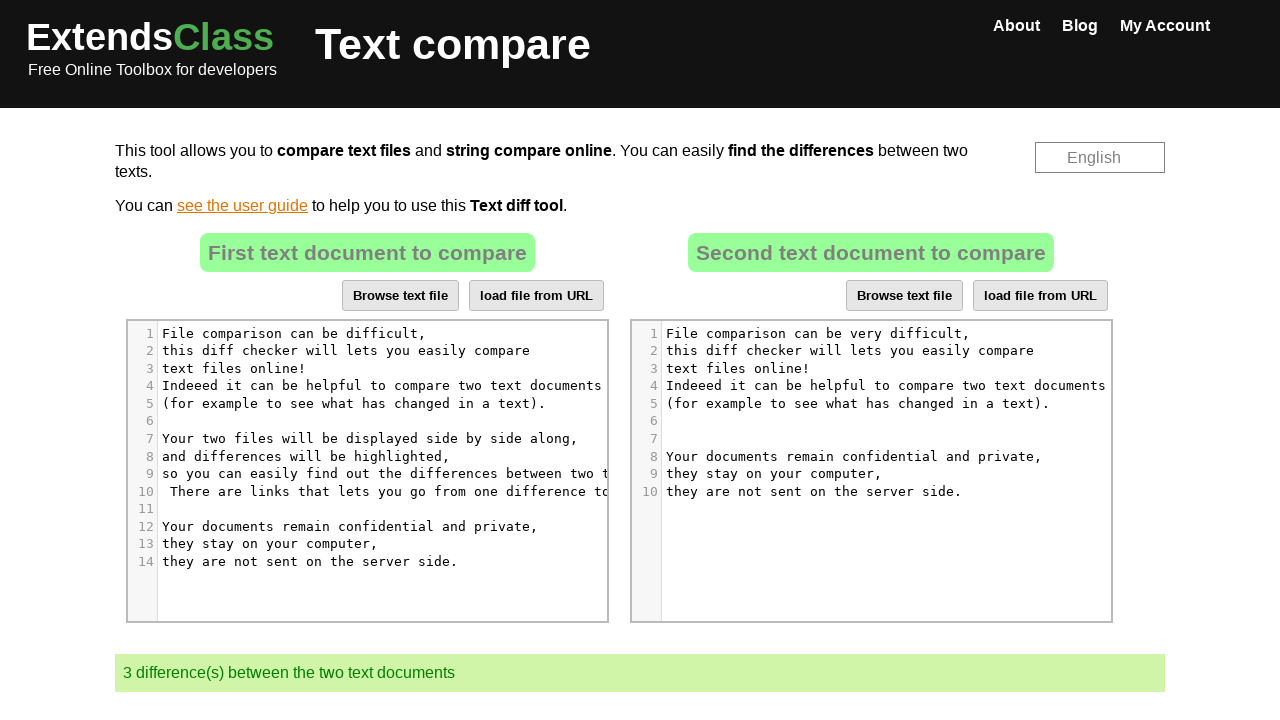

Clicked on source text area at (391, 351) on xpath=//*[@id='dropZone']/div[2]/div/div[6]/div[1]/div/div/div/div[5]/div[2]/pre
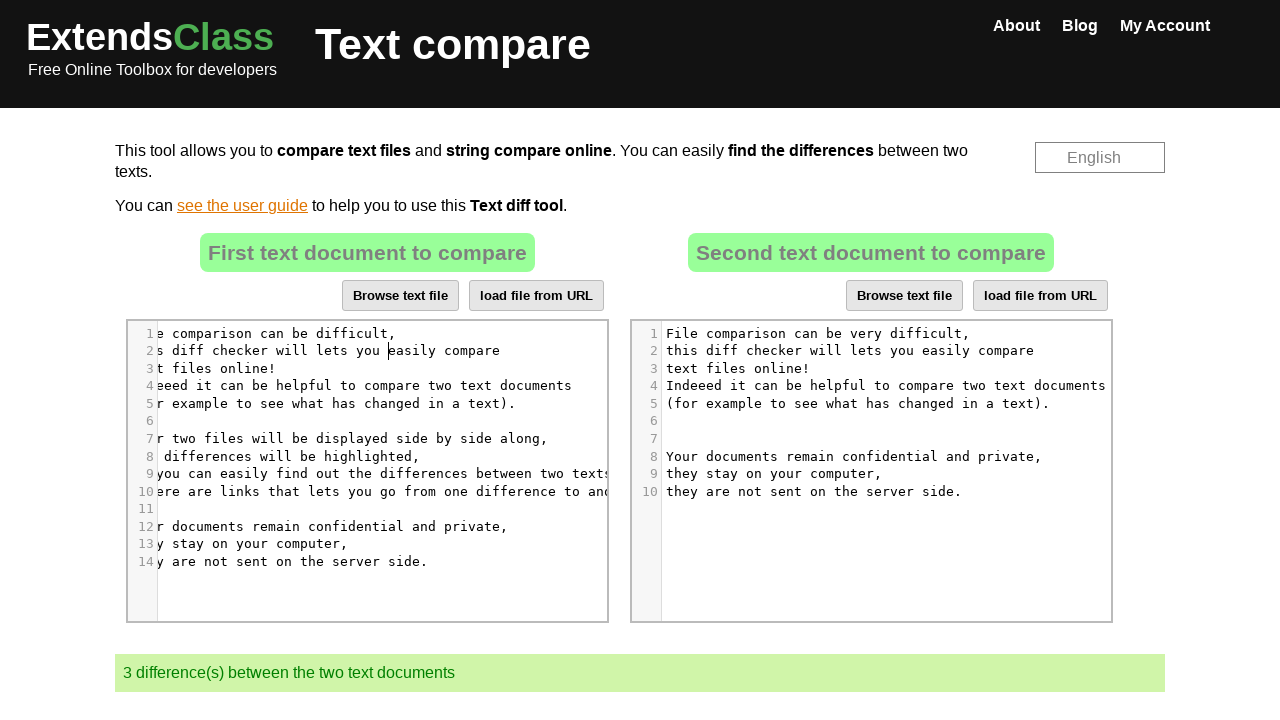

Pressed Ctrl+A to select all text in source area
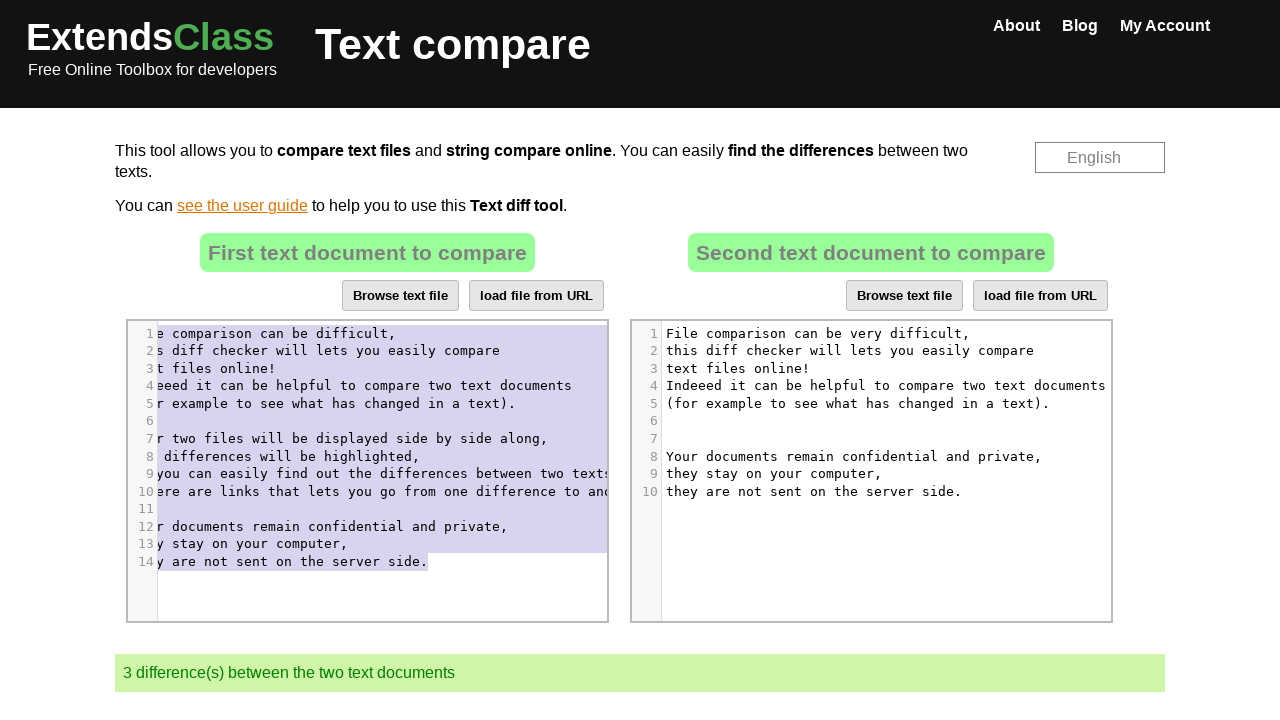

Pressed Ctrl+C to copy selected text
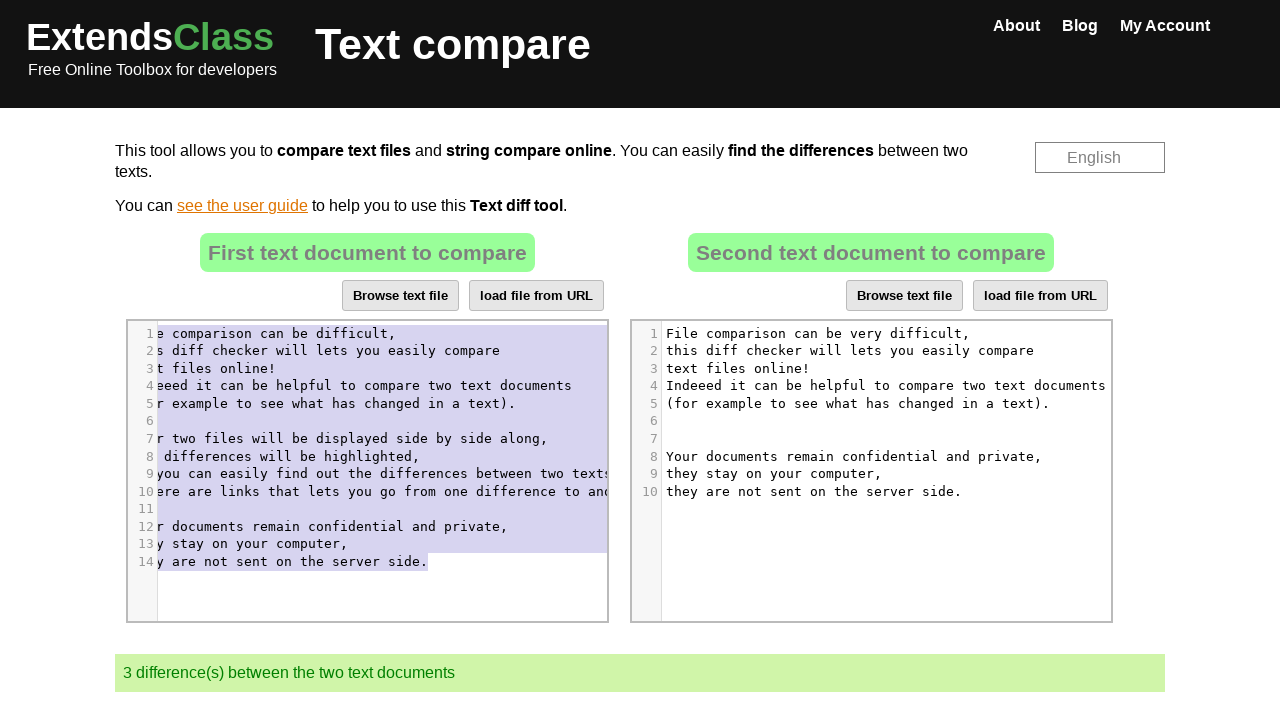

Waited 2 seconds for copy operation to complete
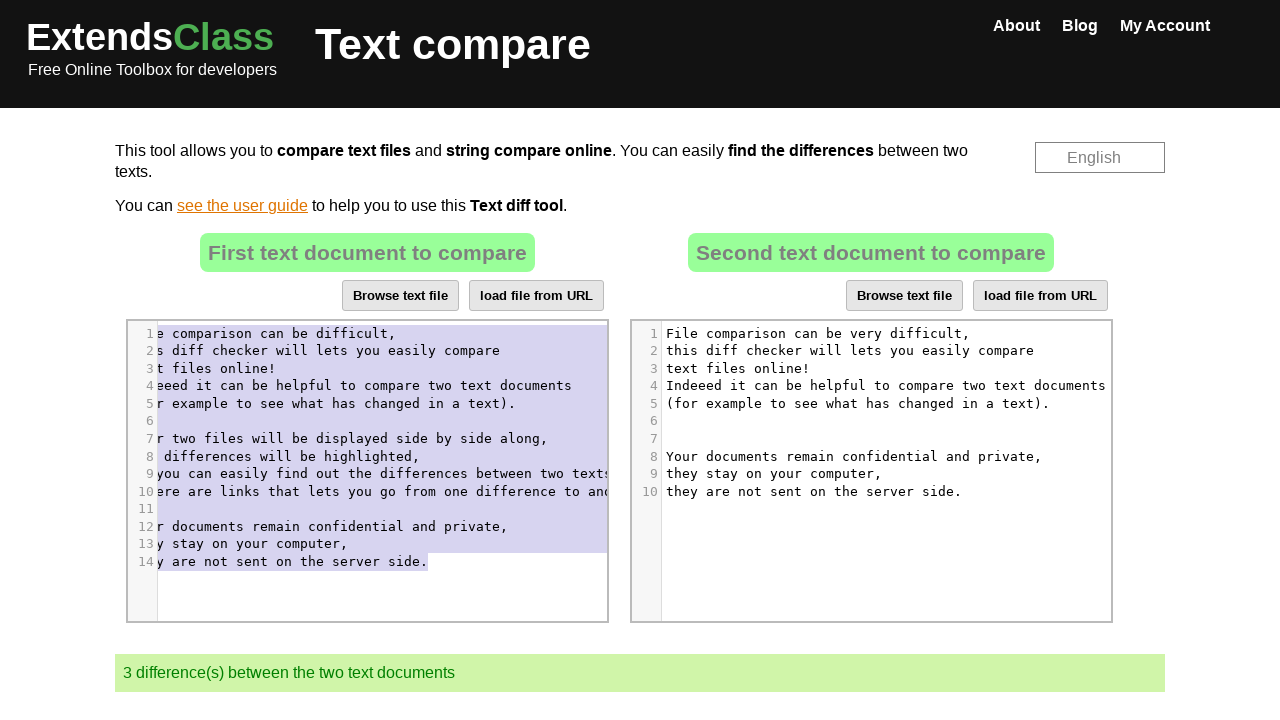

Clicked on destination text area at (883, 351) on xpath=//*[@id='dropZone2']/div[2]/div/div[6]/div[1]/div/div/div/div[5]/div[2]/pr
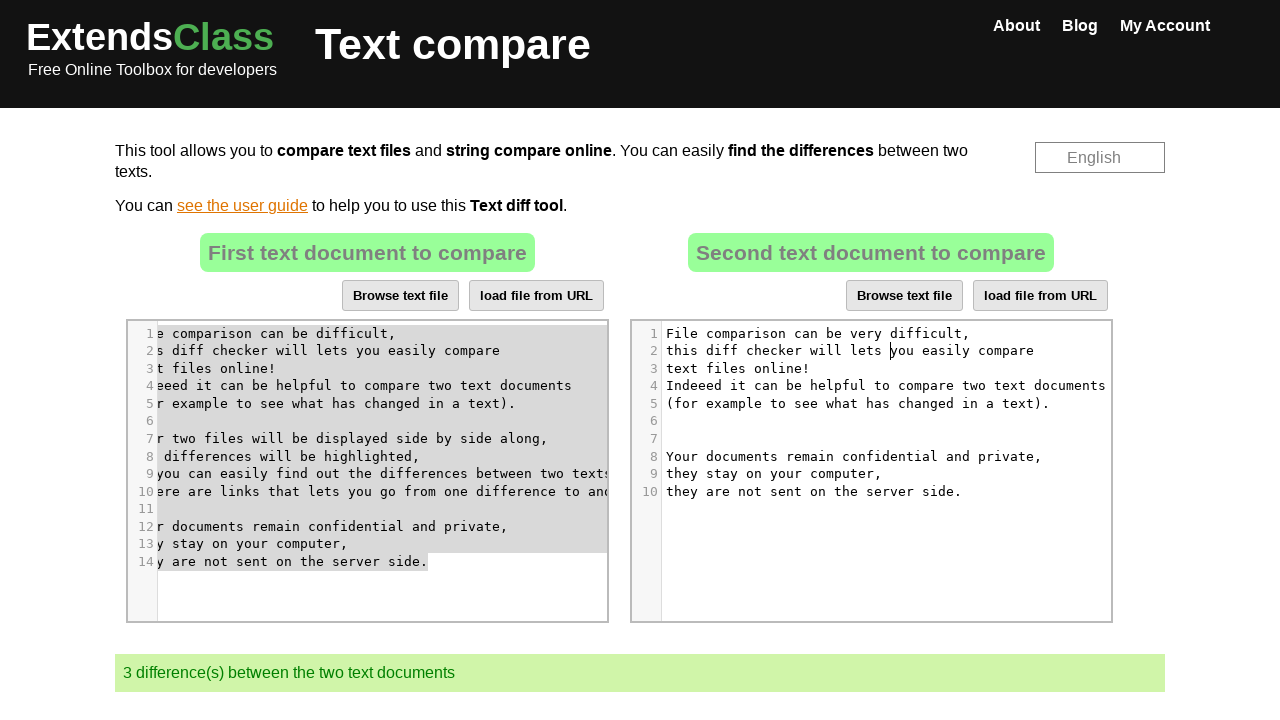

Pressed Ctrl+A to select all text in destination area
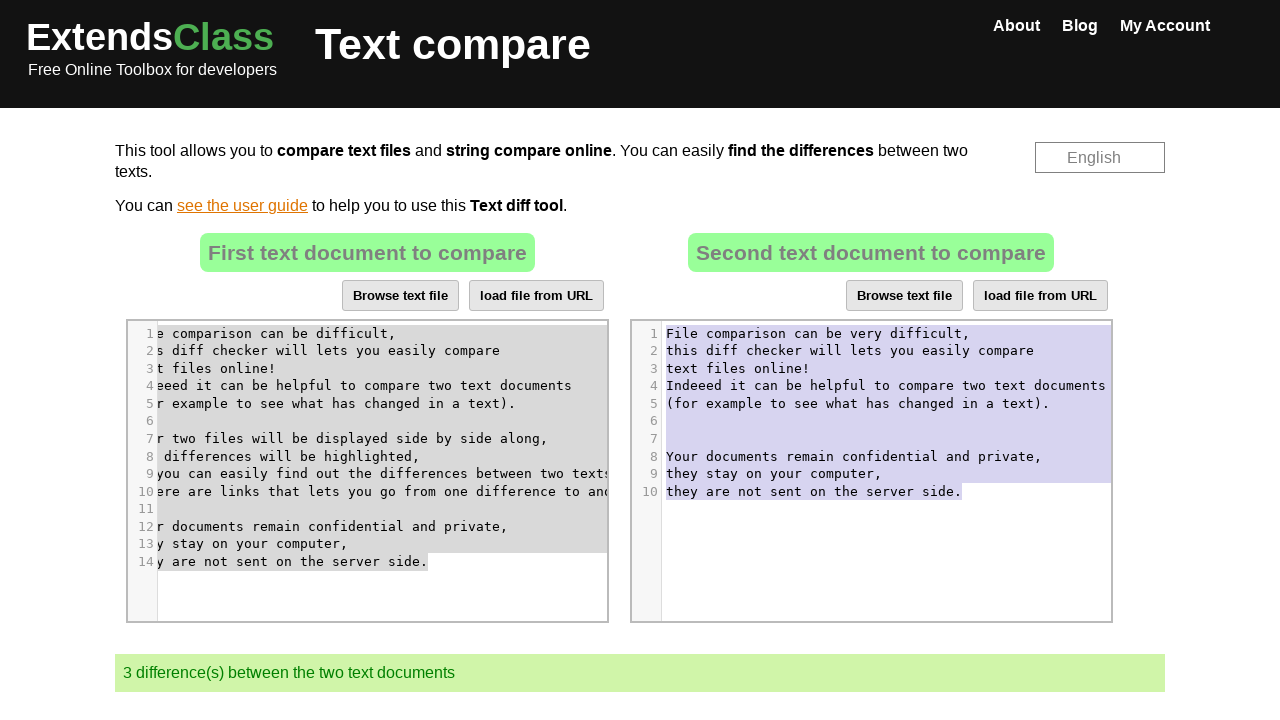

Pressed Ctrl+V to paste copied text into destination area
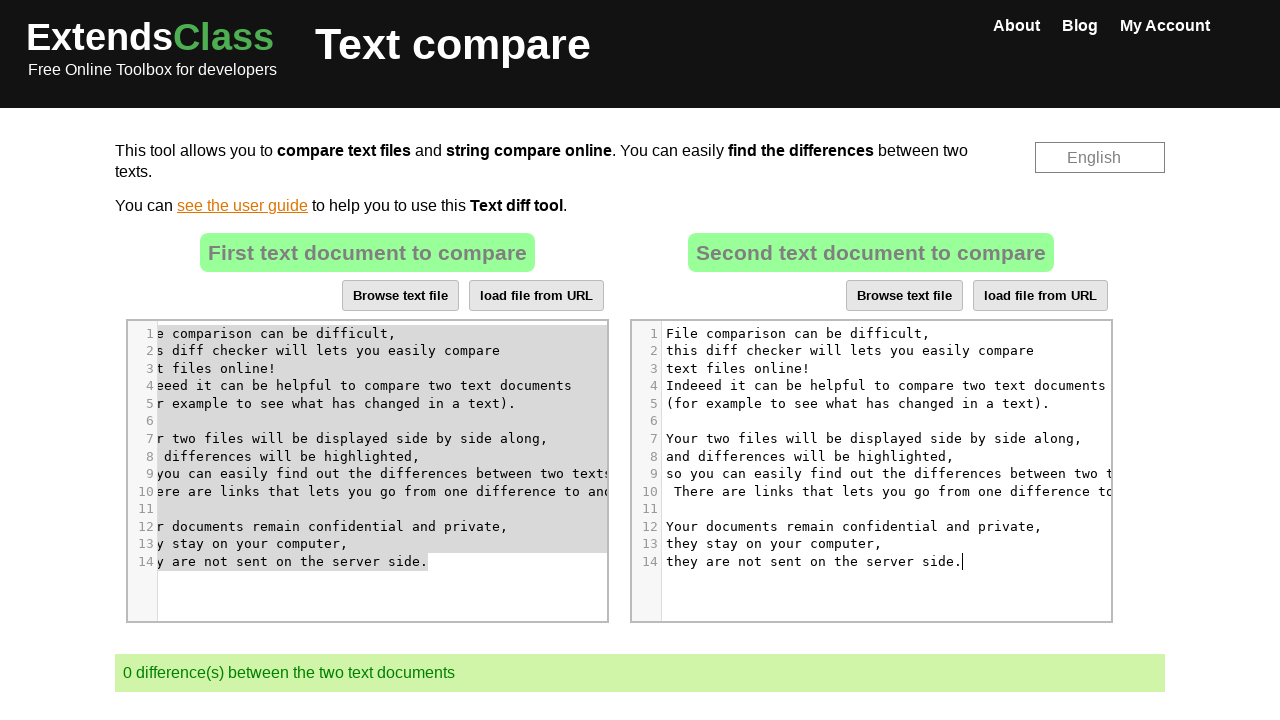

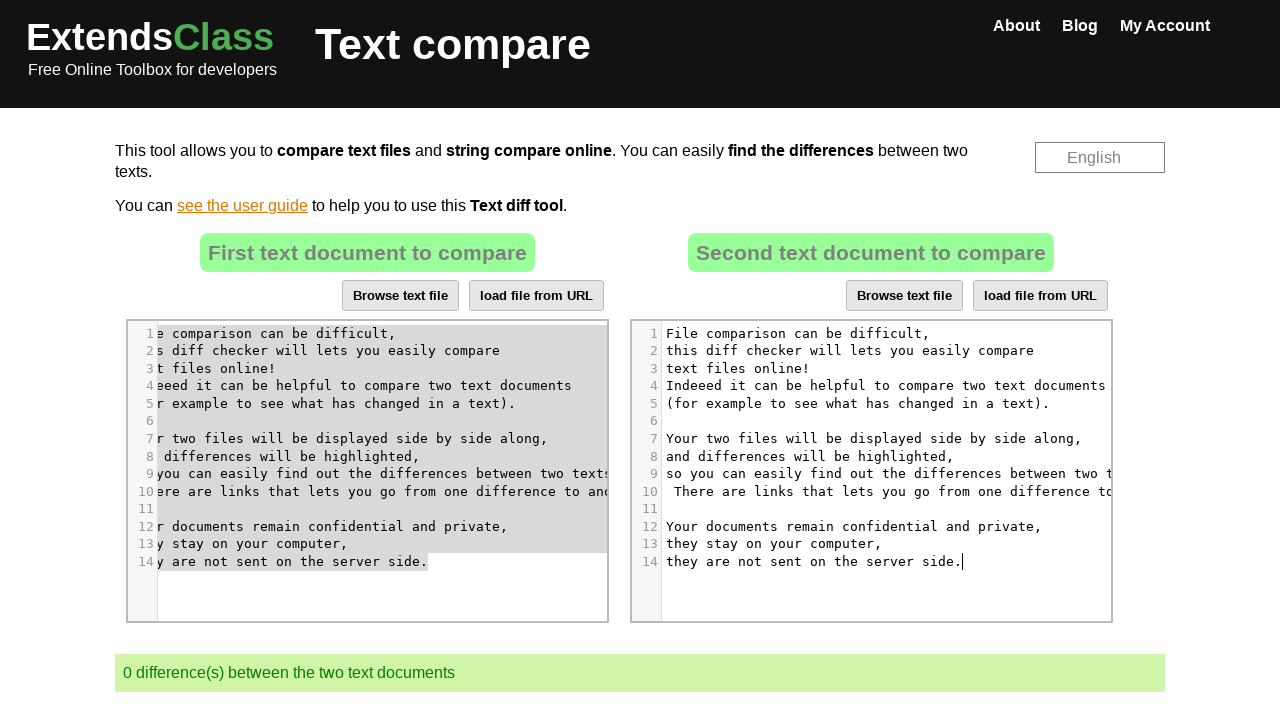